Tests drag and drop functionality by dragging an element to two different drop zones

Starting URL: https://v1.training-support.net/selenium/drag-drop

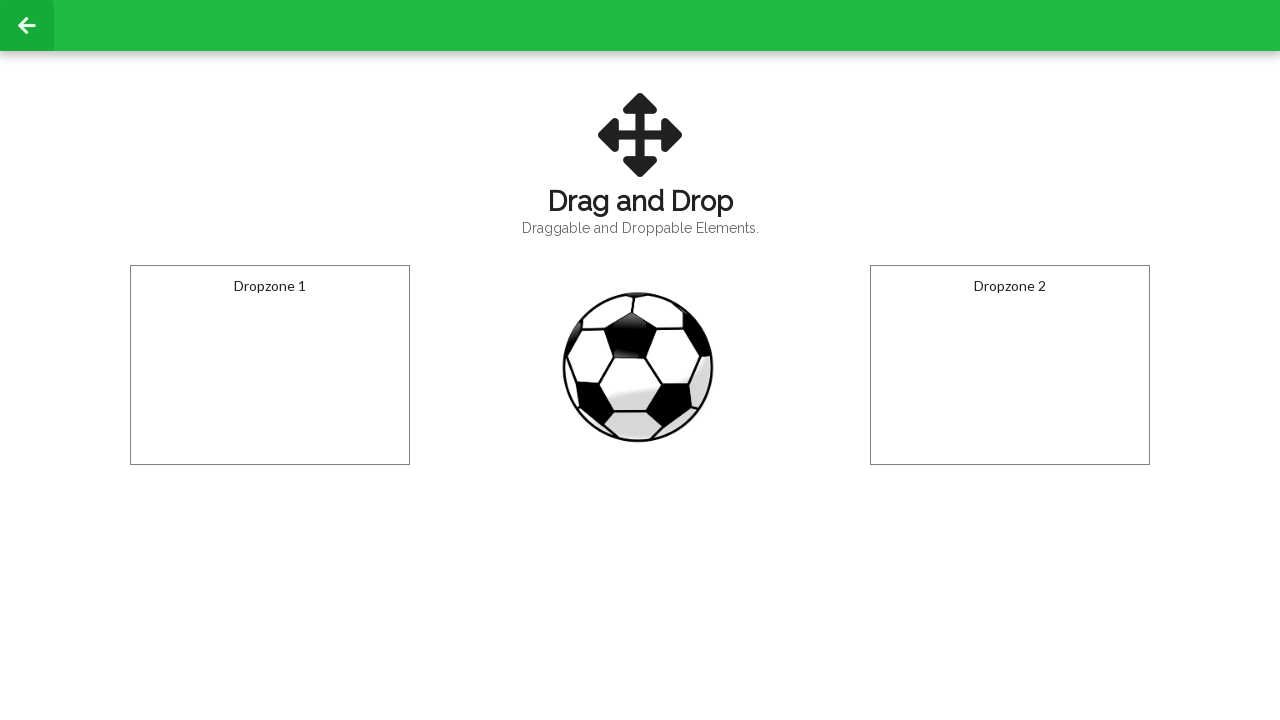

Located draggable element
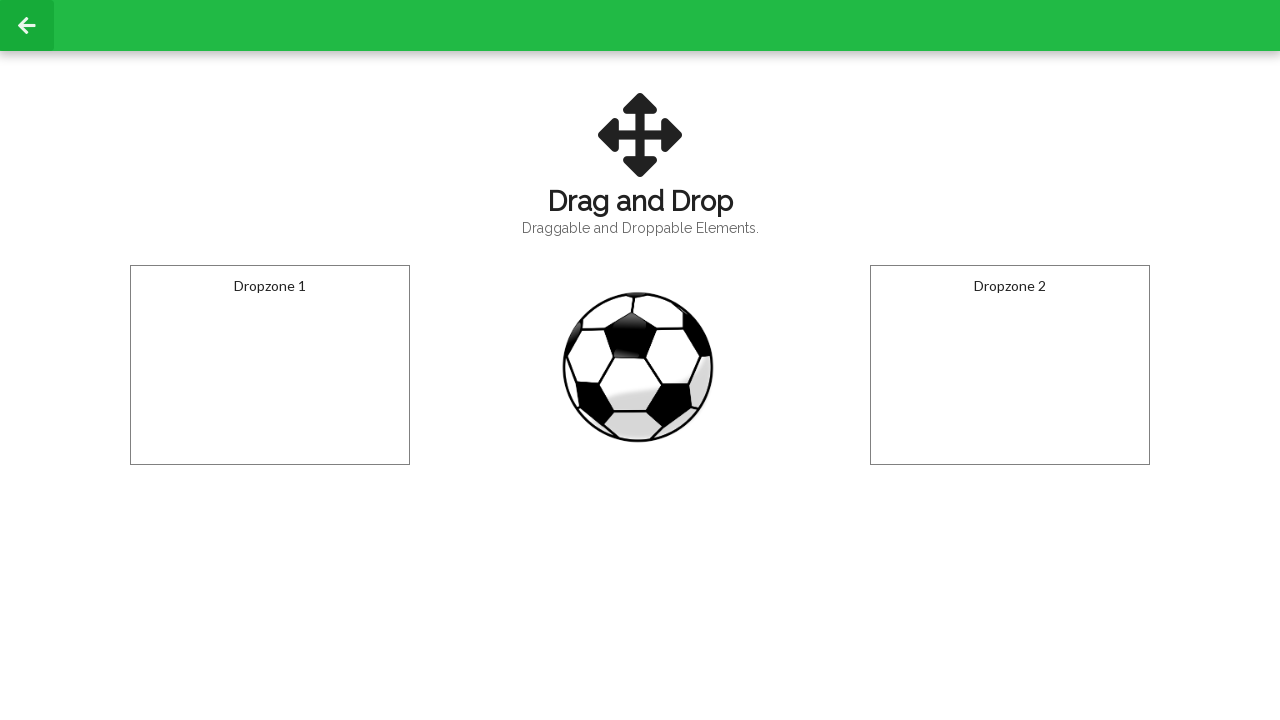

Located first drop zone
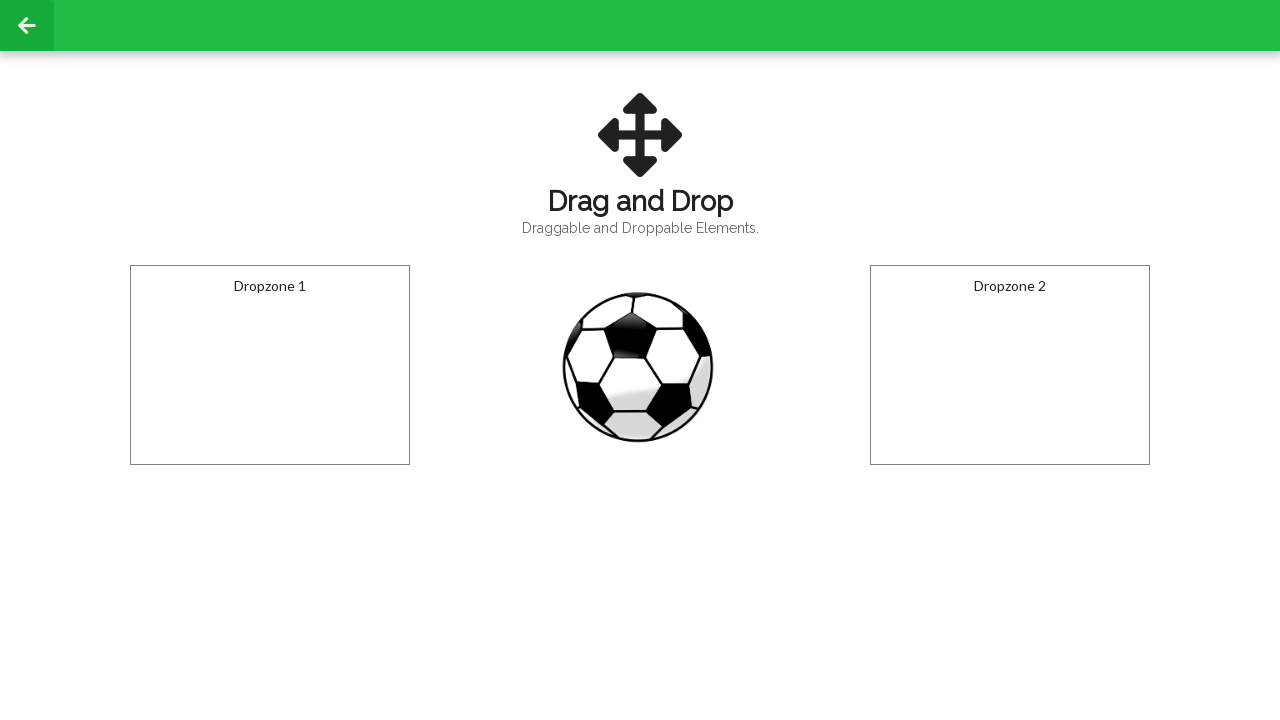

Located second drop zone
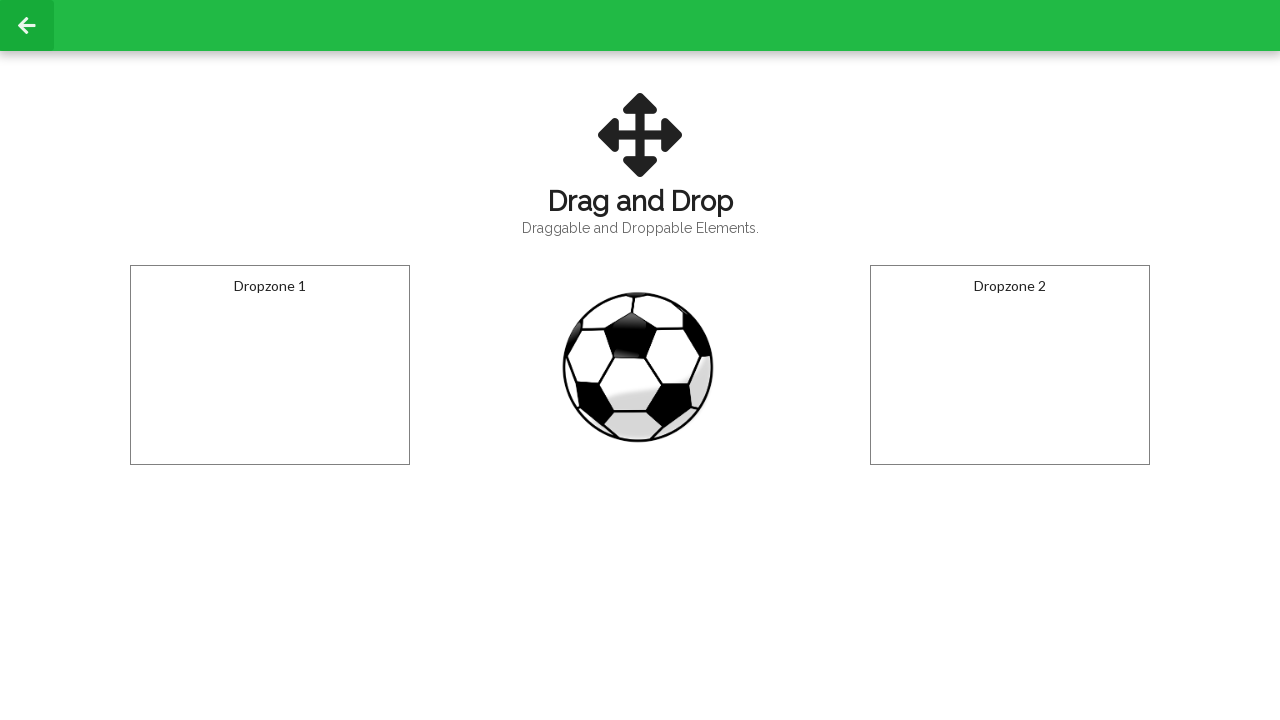

Dragged element to first drop zone at (270, 365)
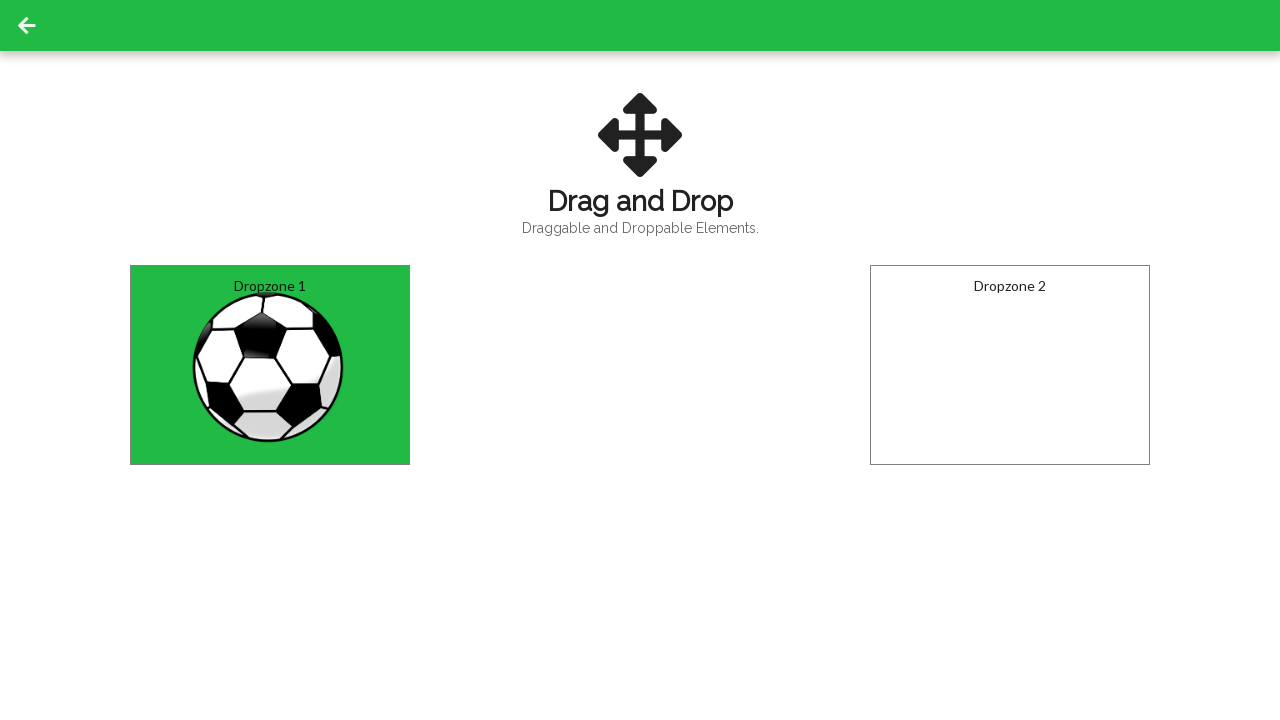

Waited for visual effect after first drop
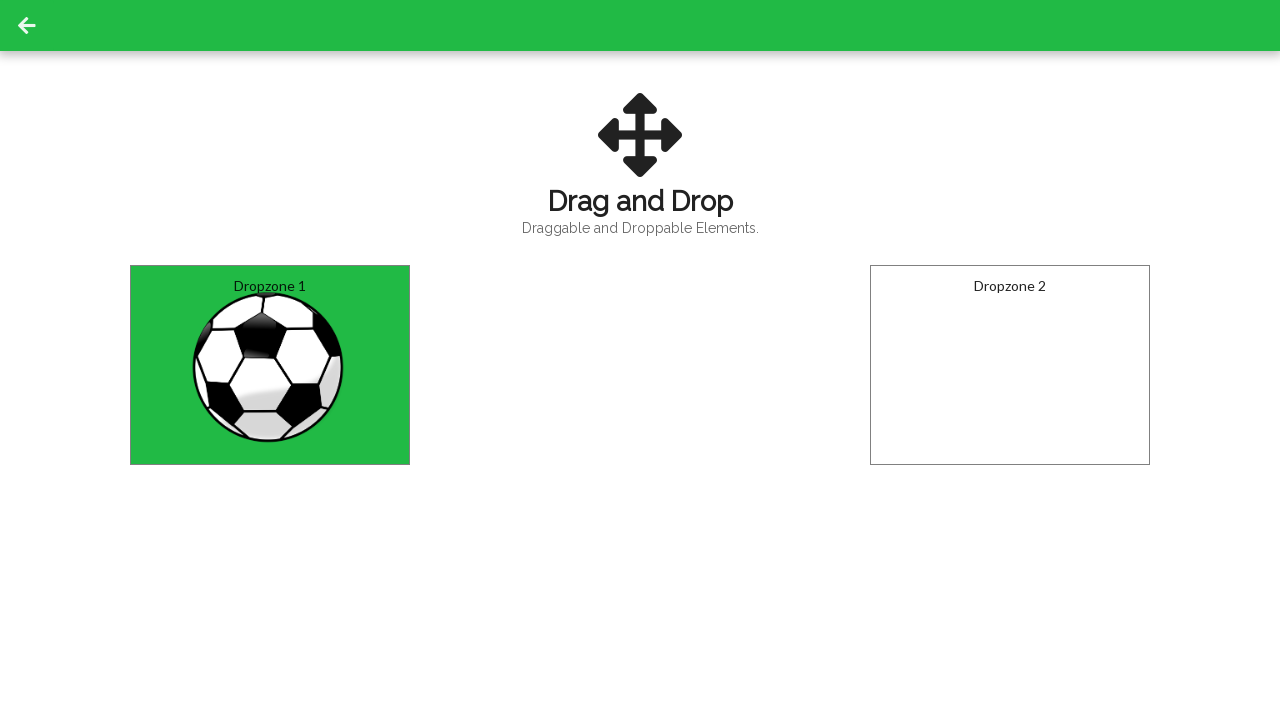

Dragged element to second drop zone at (1010, 365)
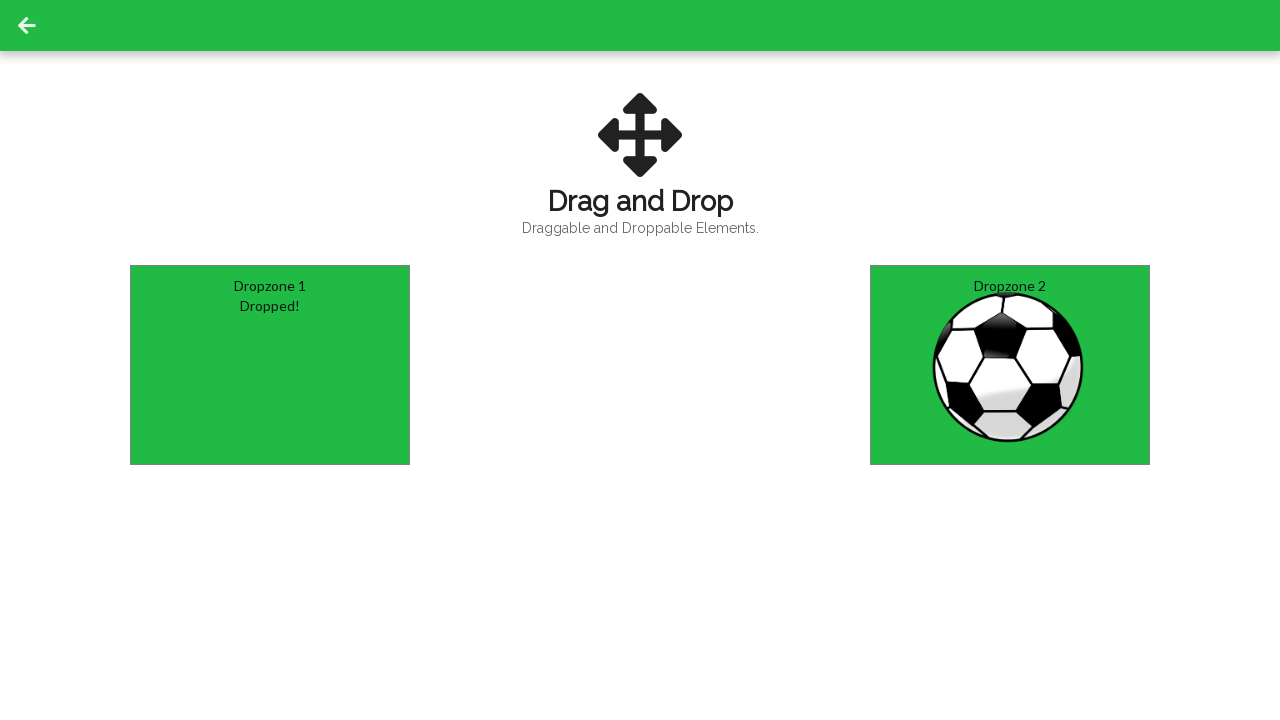

Waited for final state after second drop
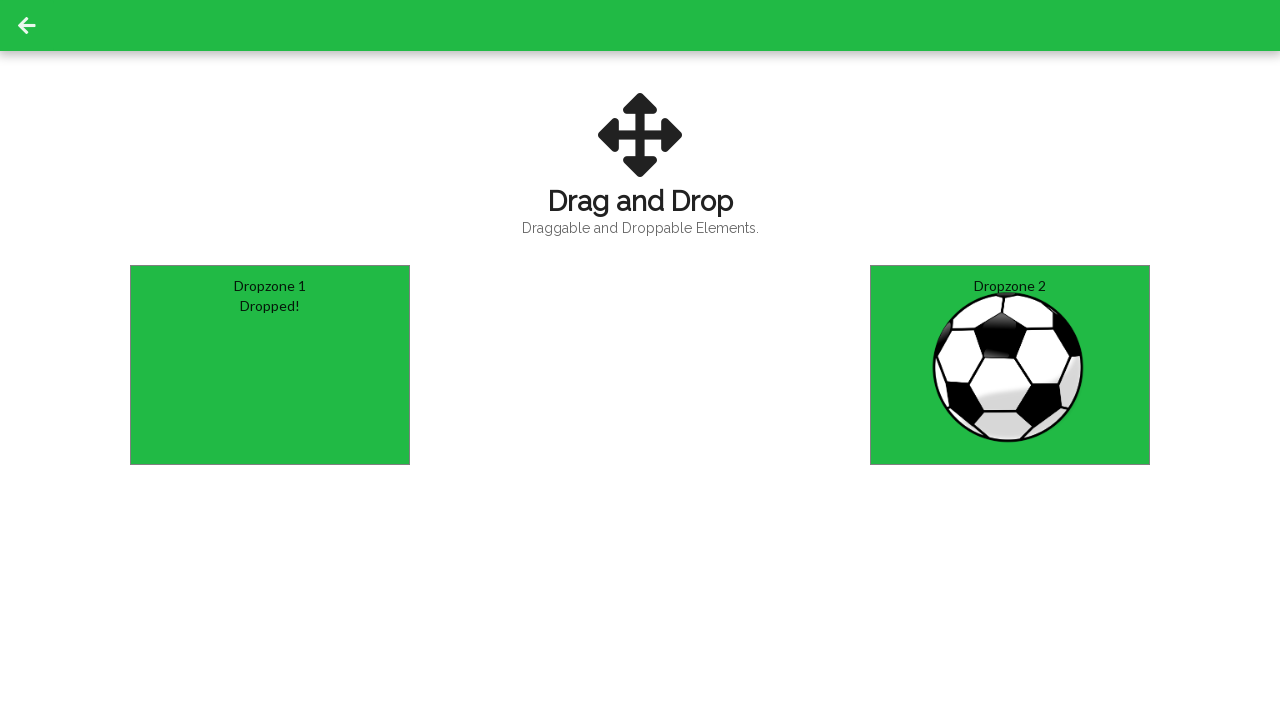

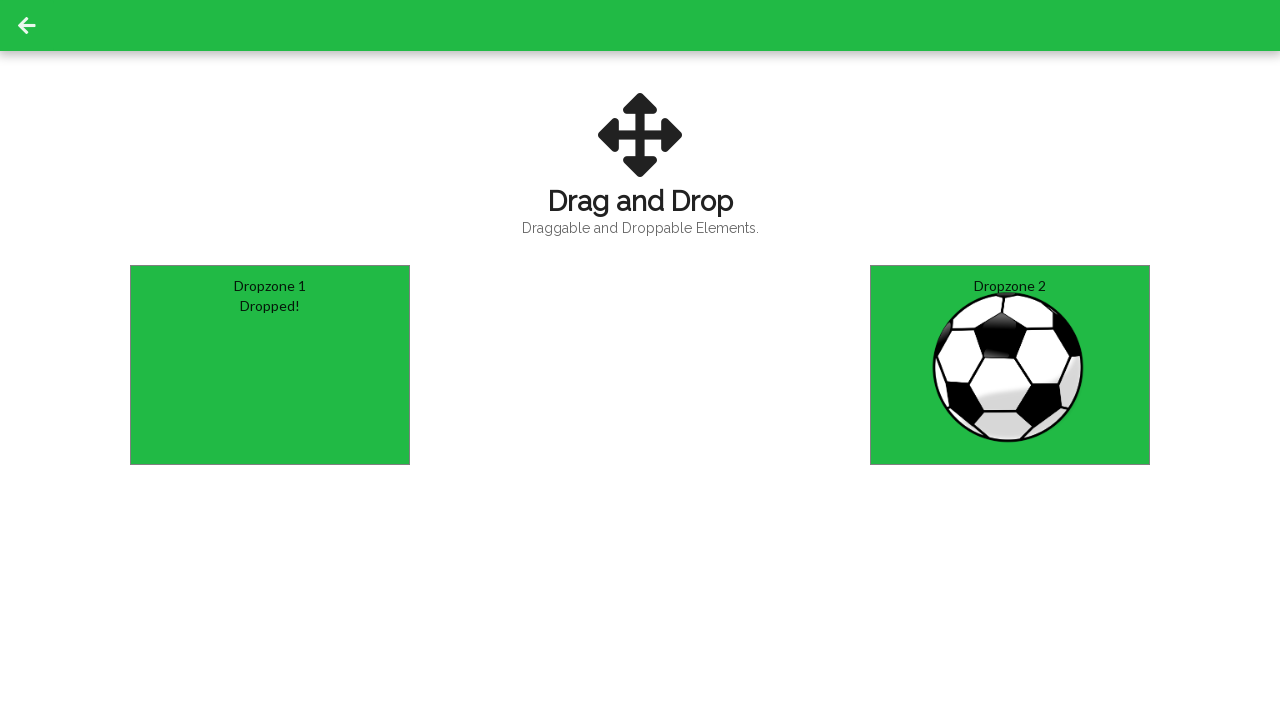